Solves a math problem by reading two numbers from the page, calculating their sum, and selecting the result from a dropdown menu

Starting URL: http://suninjuly.github.io/selects1.html

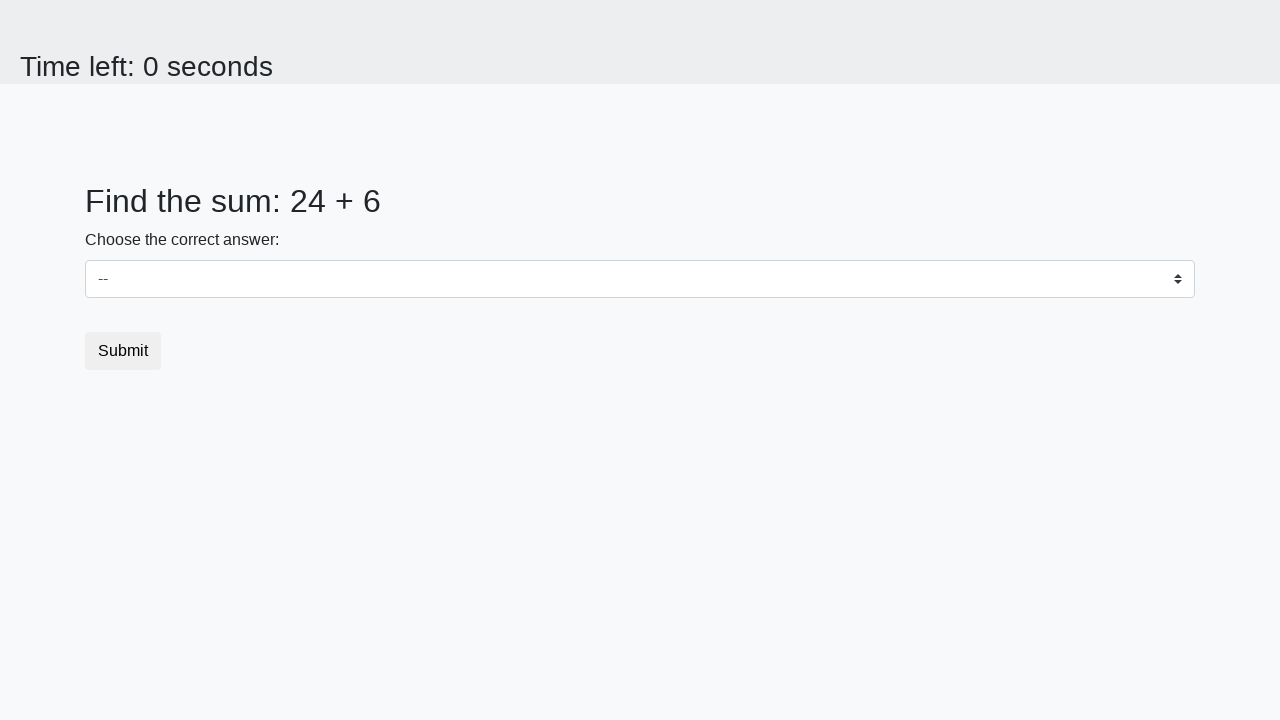

Read first number from #num1 element
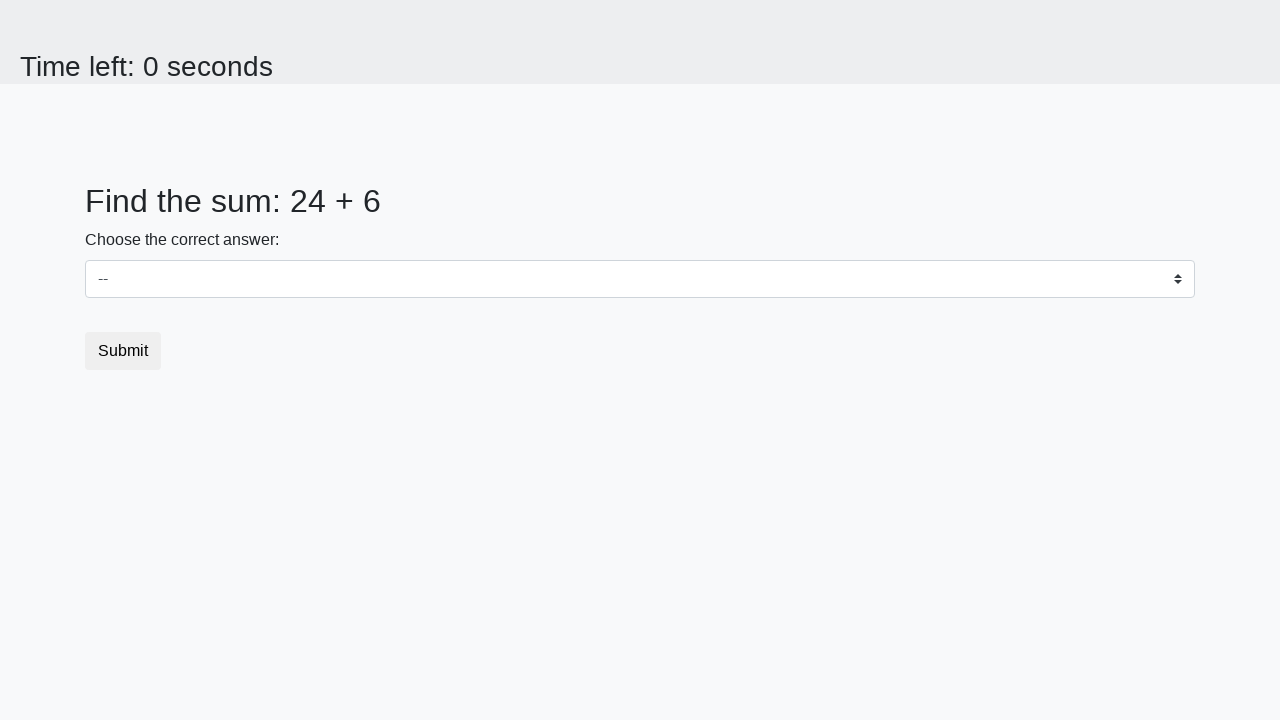

Read second number from #num2 element
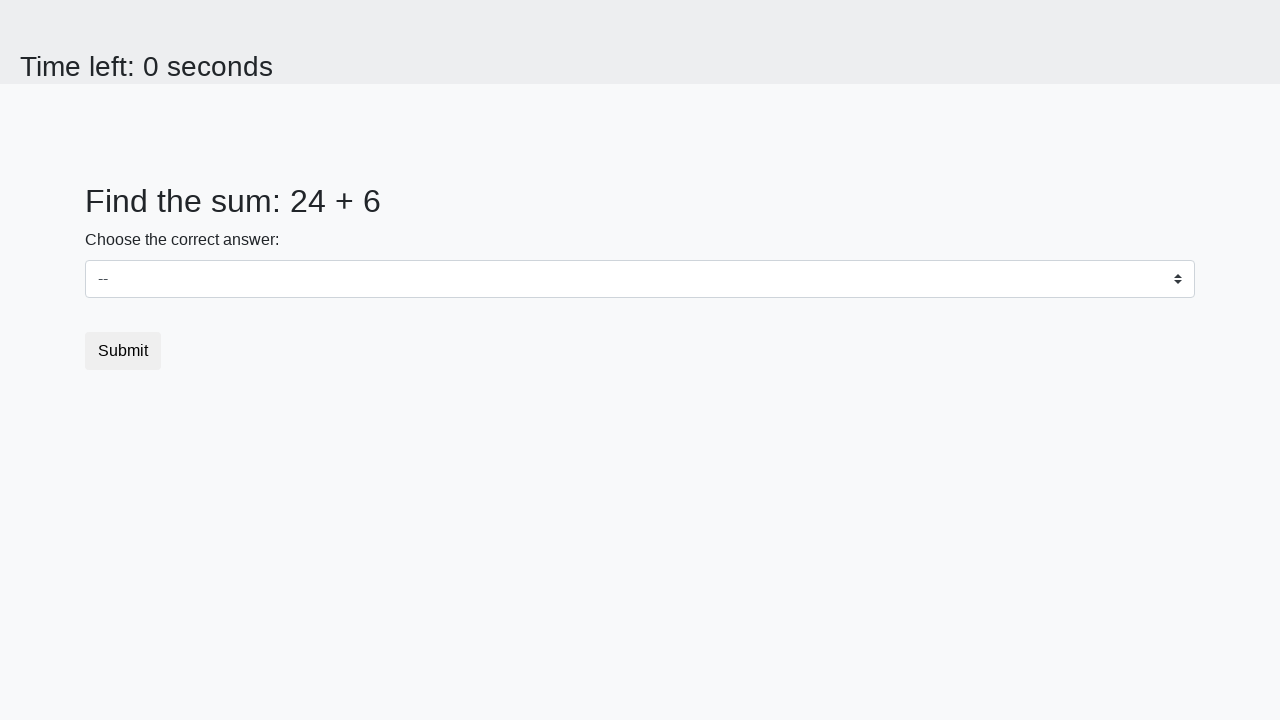

Calculated sum: 24 + 6 = 30
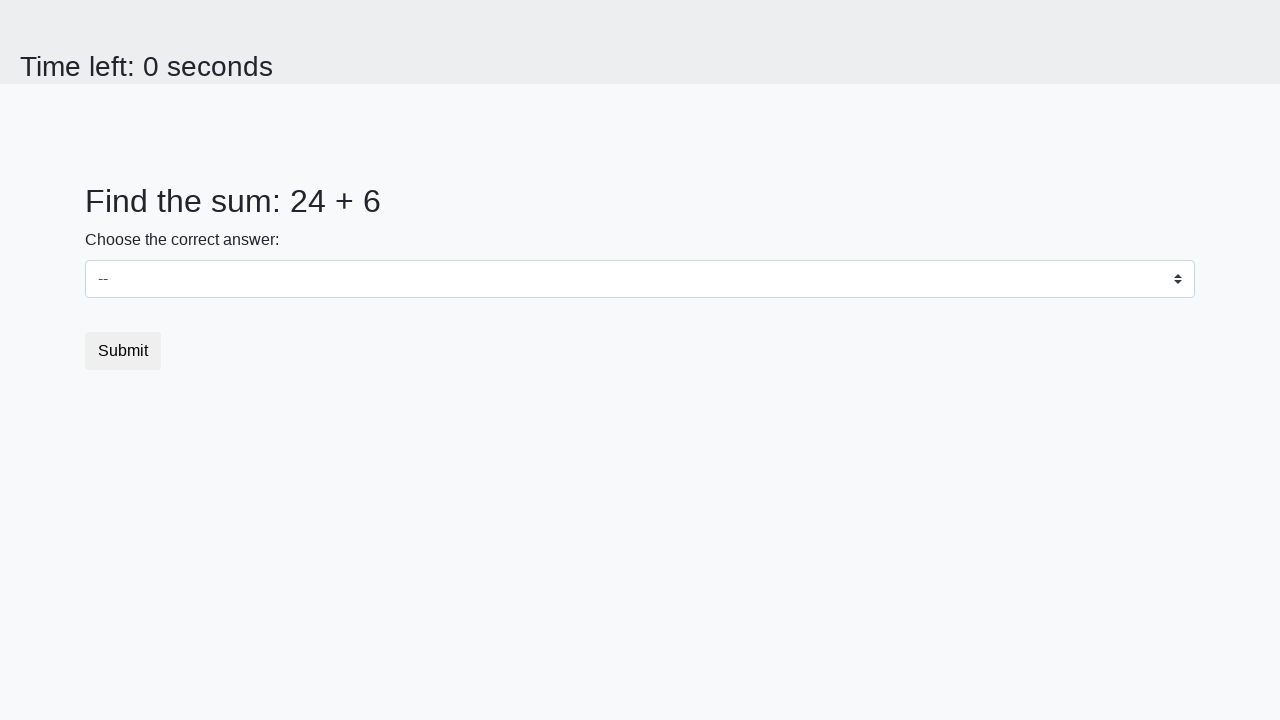

Selected result '30' from dropdown menu on #dropdown
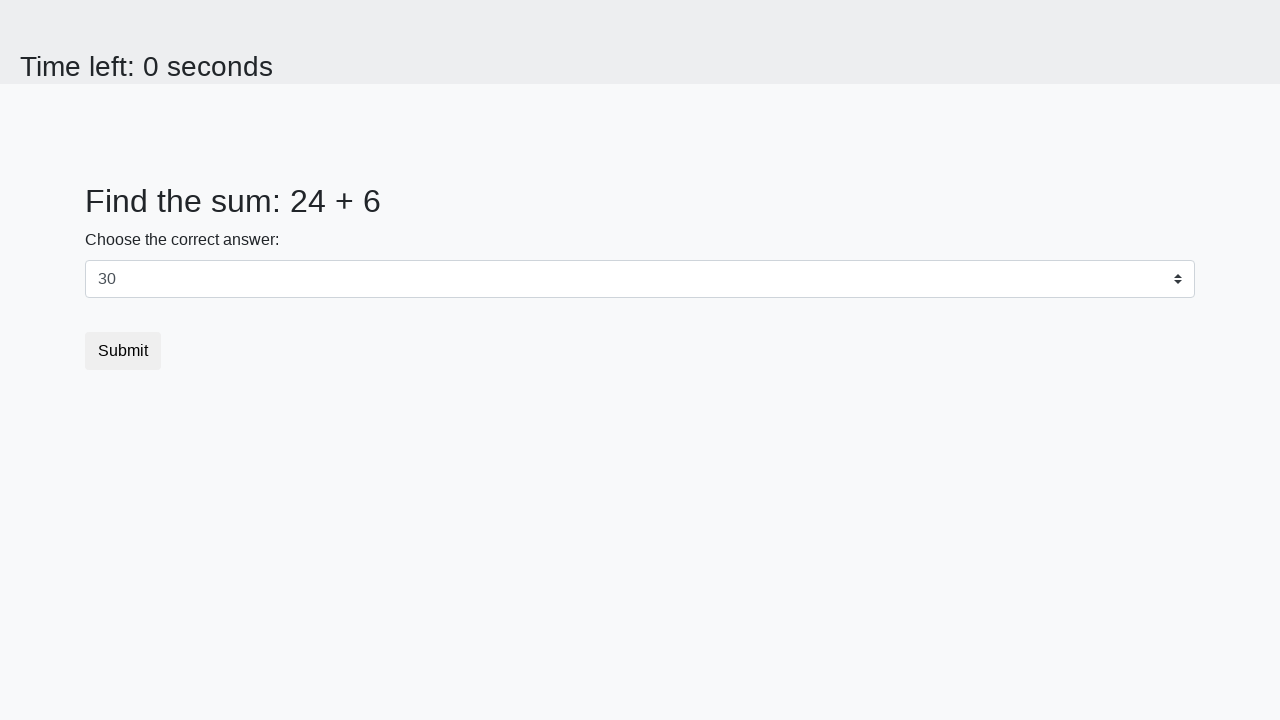

Clicked form submit button at (123, 351) on form button
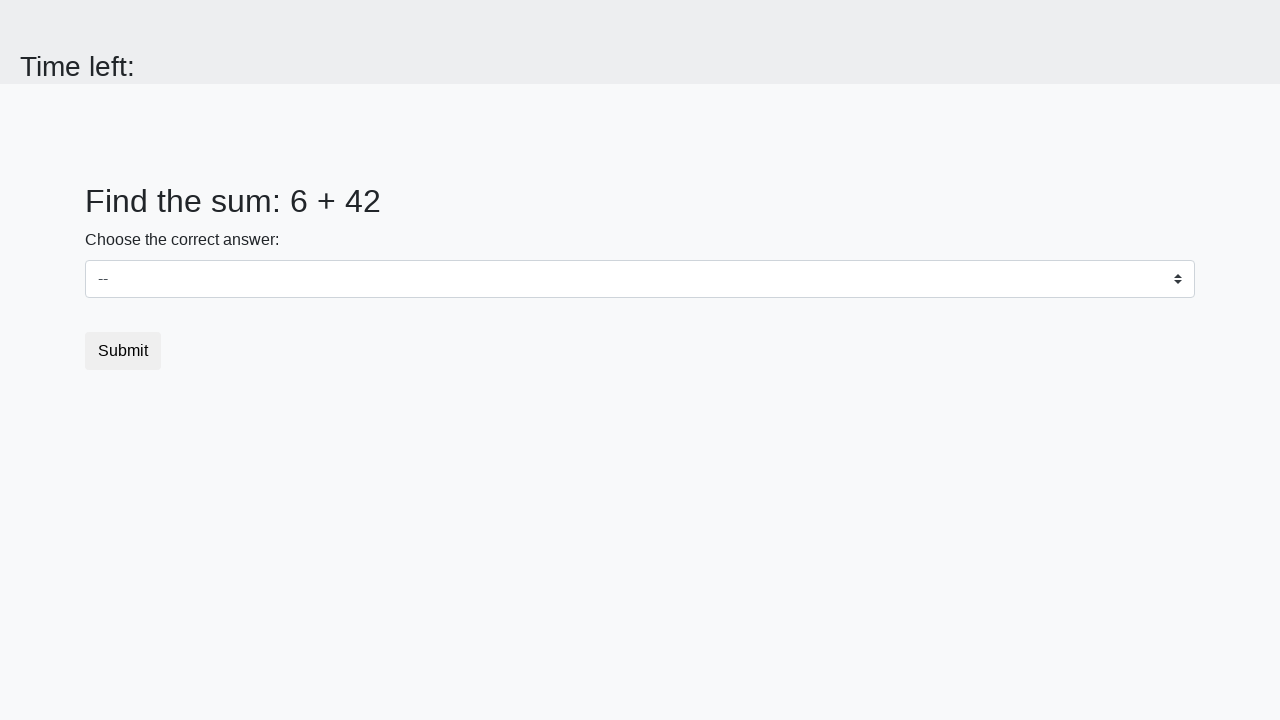

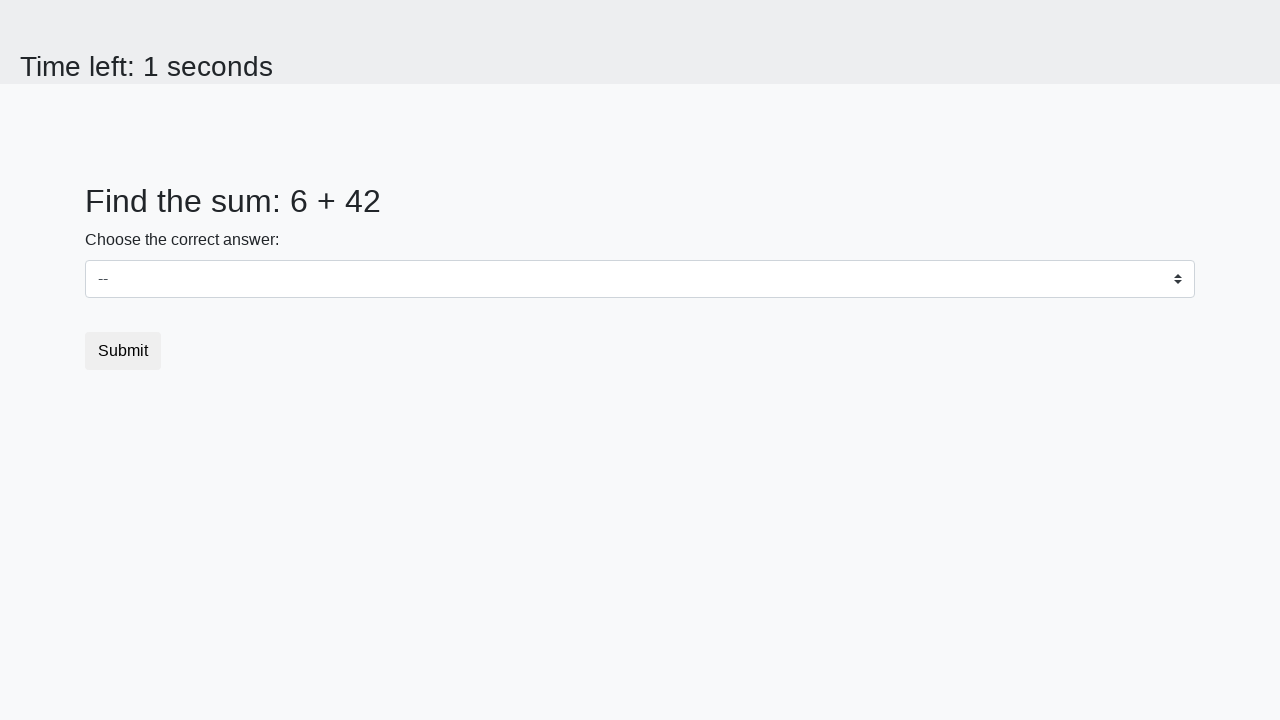